Tests clicking a button that has a dynamically changing ID by using CSS selector to locate it

Starting URL: http://uitestingplayground.com/dynamicid

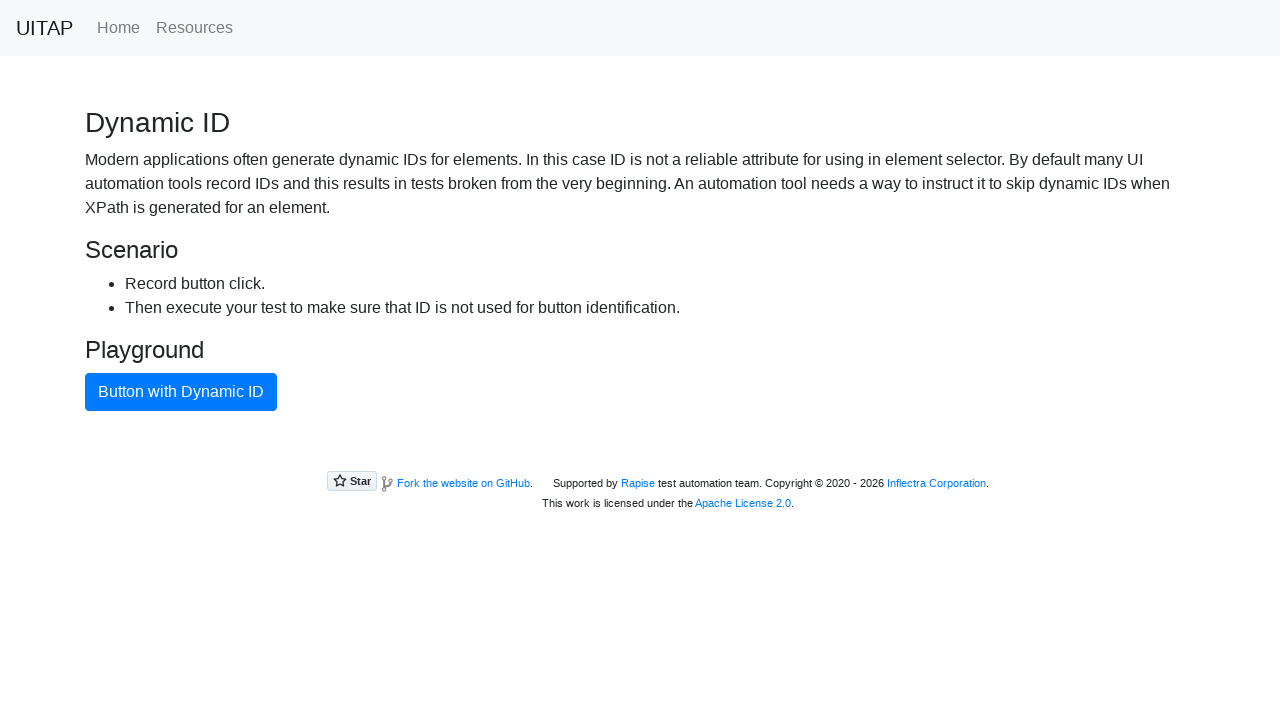

Clicked button with dynamic ID using CSS selector '.btn.btn-primary' at (181, 392) on .btn.btn-primary
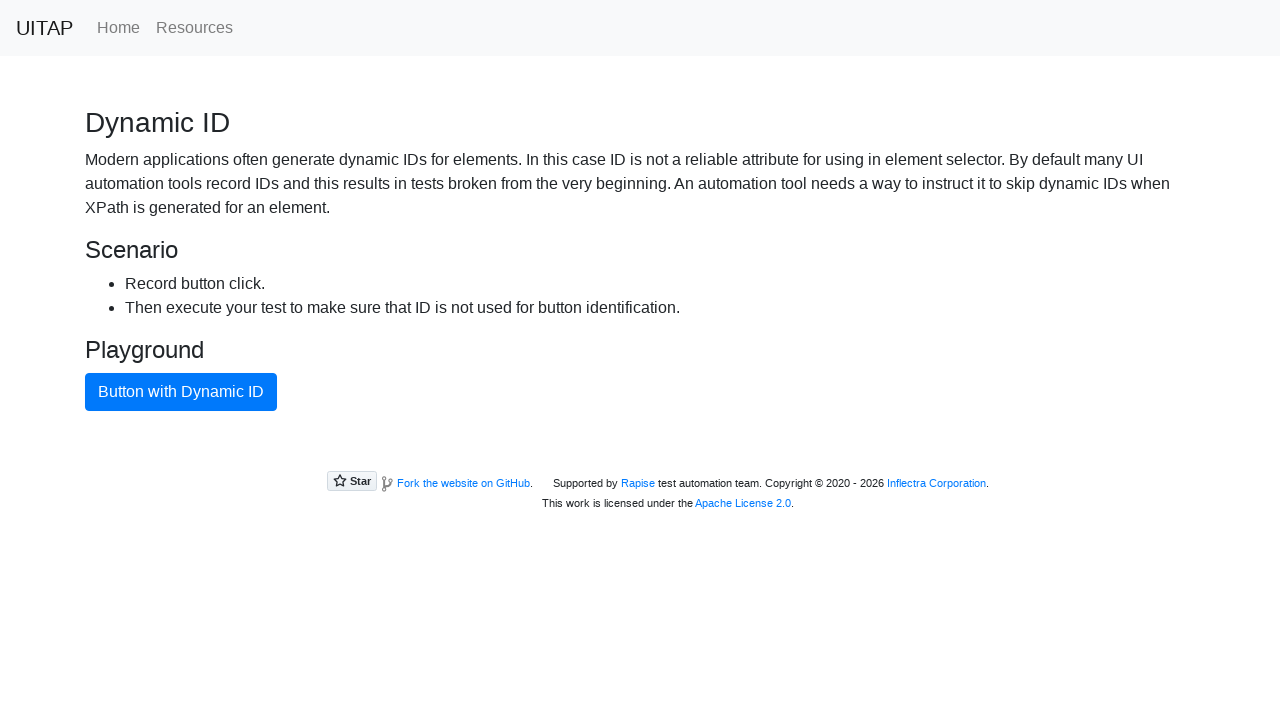

Clicked button with dynamic ID using CSS selector '.btn.btn-primary' at (181, 392) on .btn.btn-primary
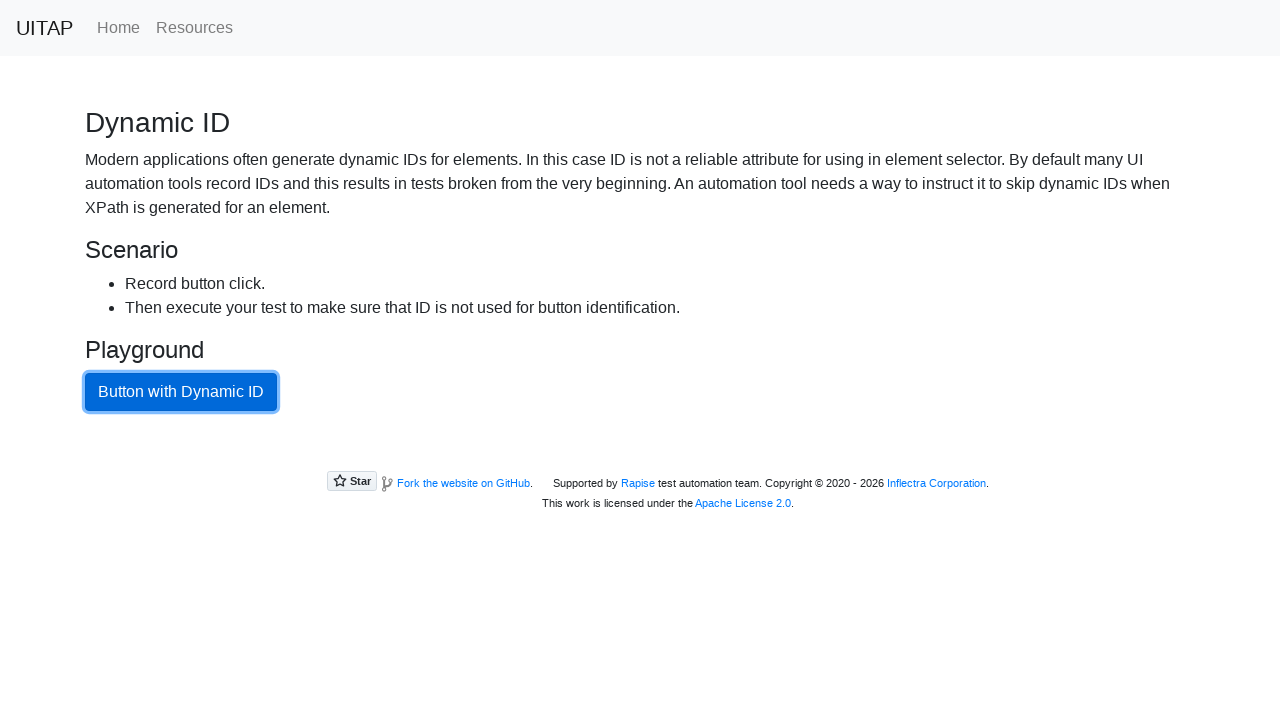

Clicked button with dynamic ID using CSS selector '.btn.btn-primary' at (181, 392) on .btn.btn-primary
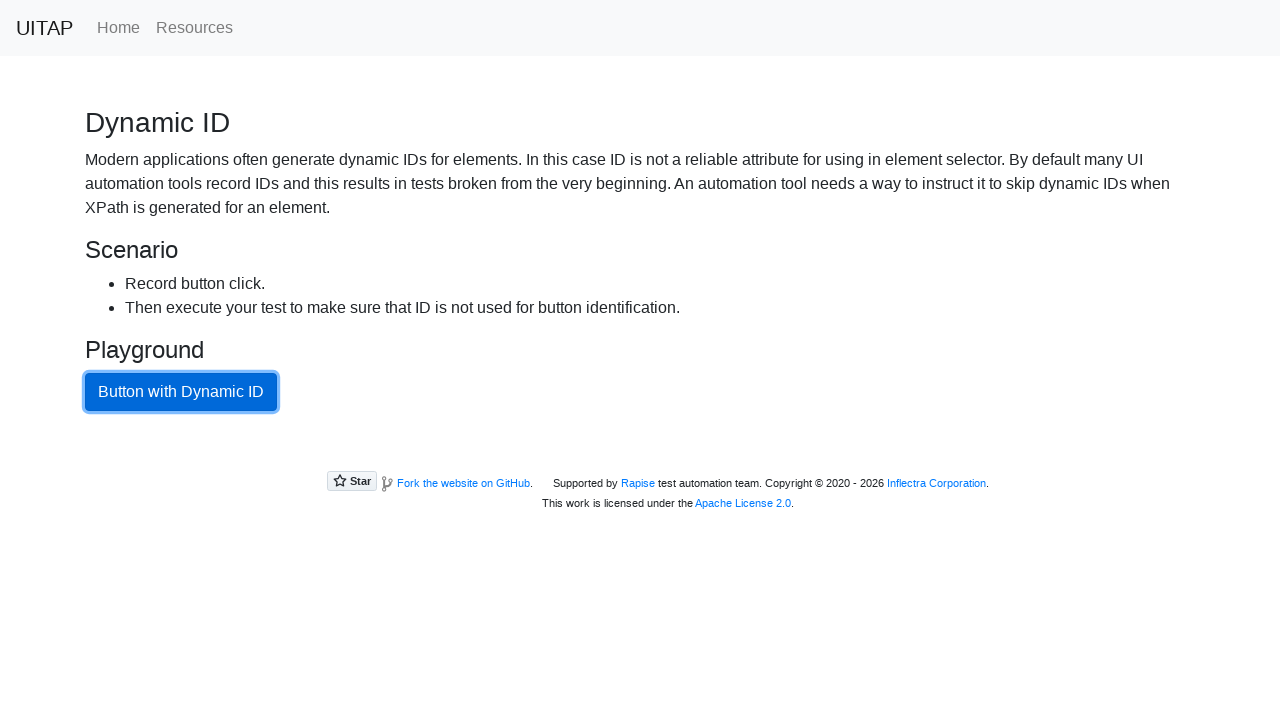

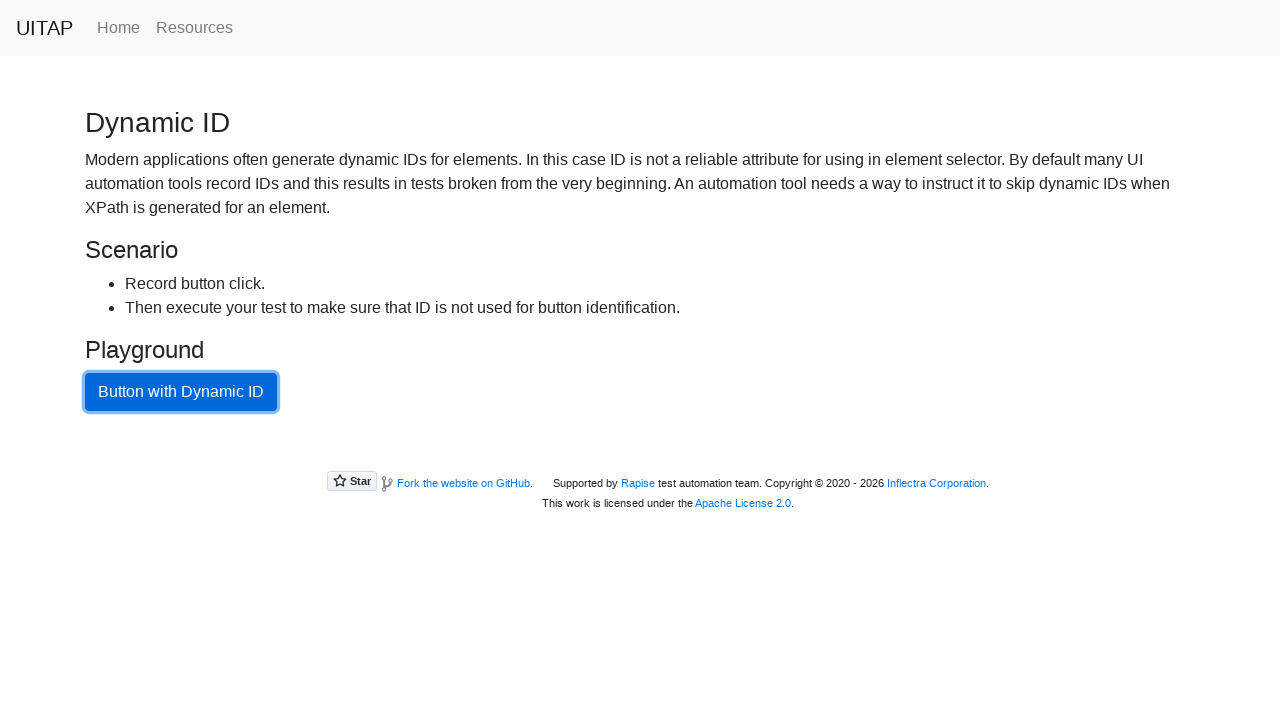